Tests editing a todo item by double-clicking on it and modifying the text

Starting URL: https://demo.playwright.dev/todomvc

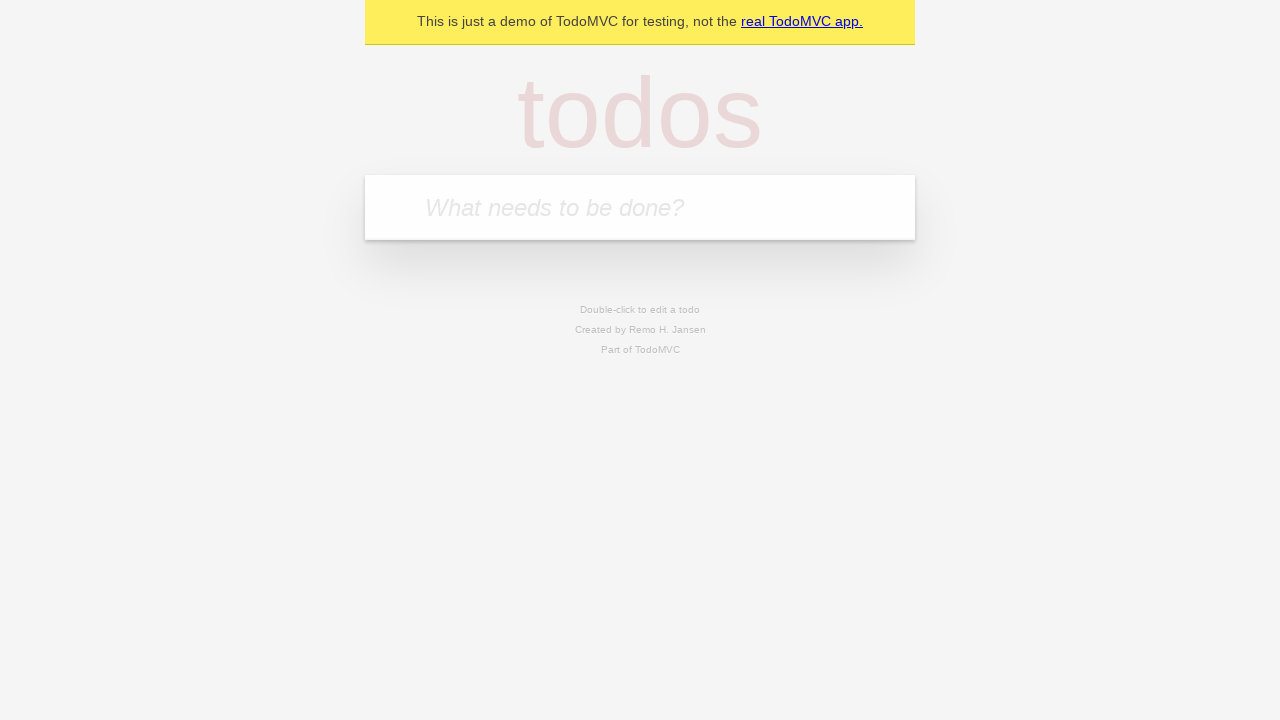

Filled new todo input with 'buy some cheese' on internal:attr=[placeholder="What needs to be done?"i]
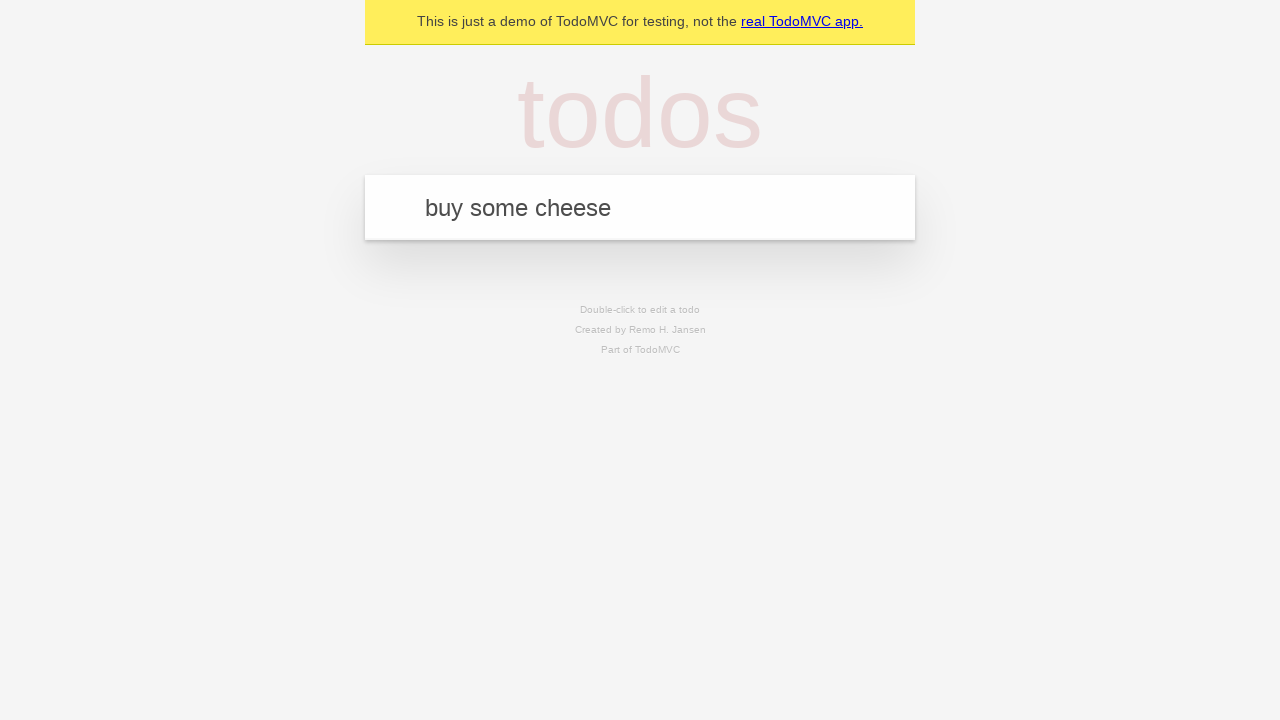

Pressed Enter to add todo 'buy some cheese' on internal:attr=[placeholder="What needs to be done?"i]
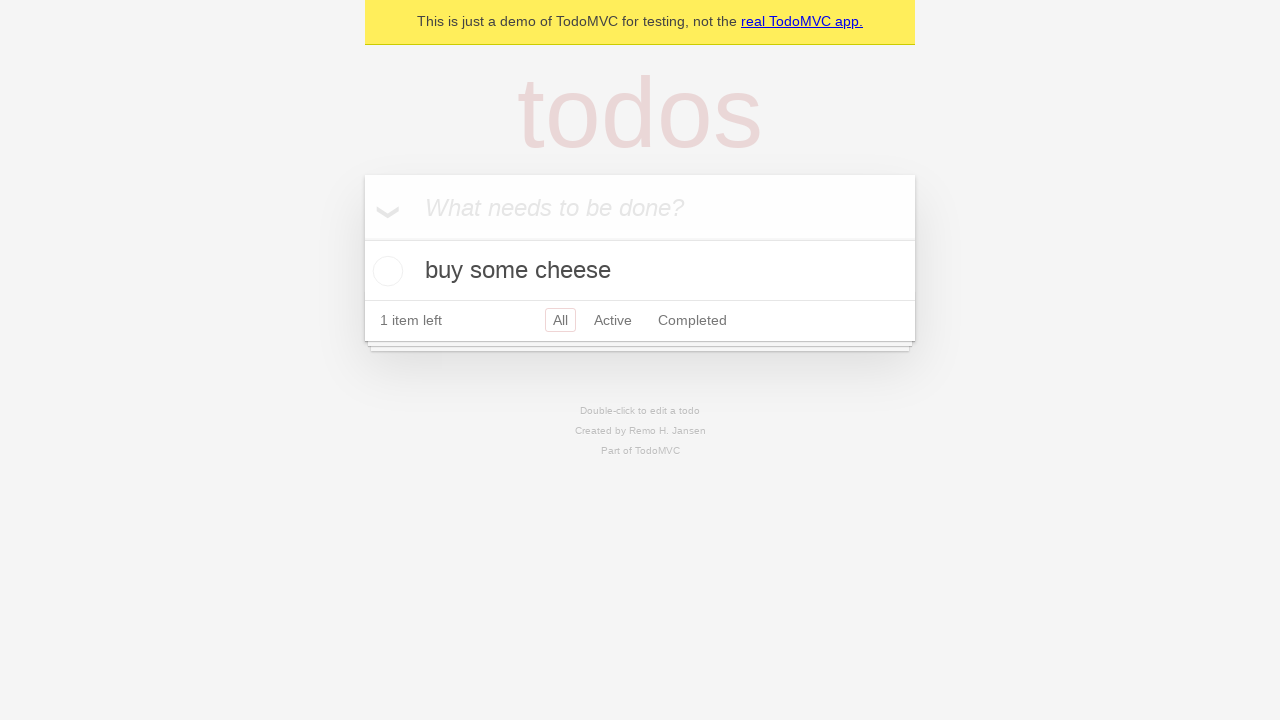

Filled new todo input with 'feed the cat' on internal:attr=[placeholder="What needs to be done?"i]
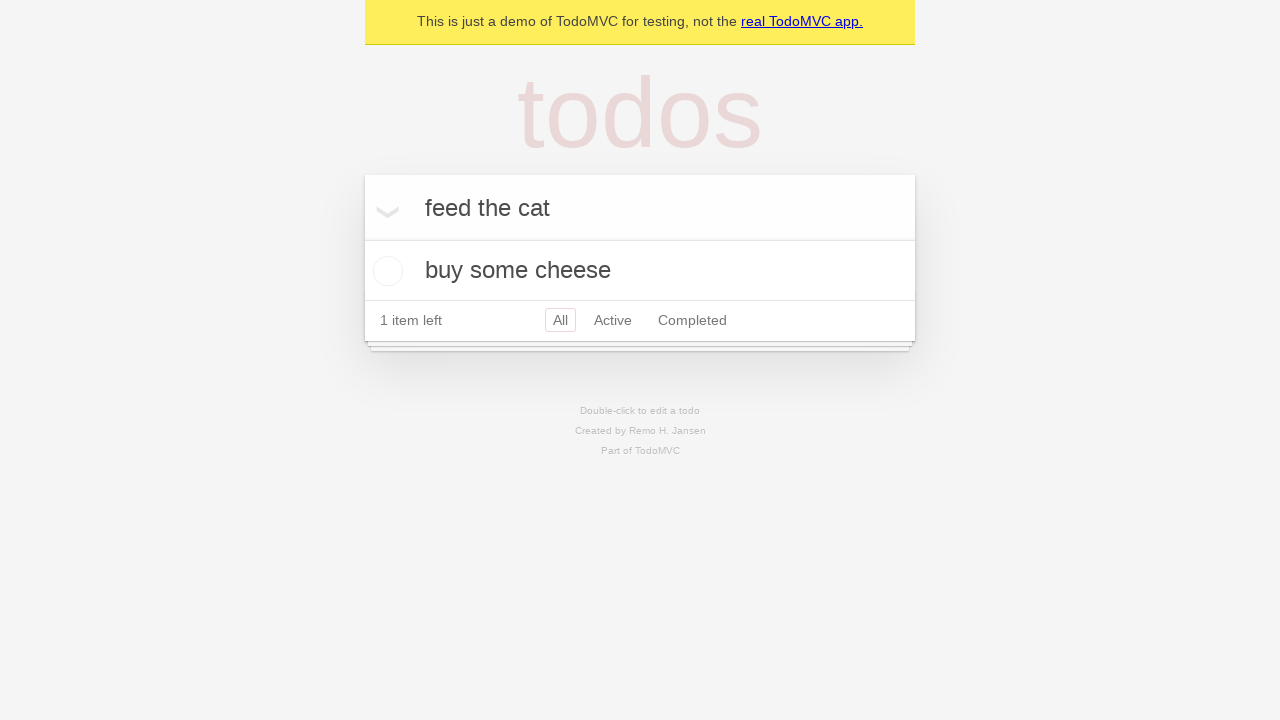

Pressed Enter to add todo 'feed the cat' on internal:attr=[placeholder="What needs to be done?"i]
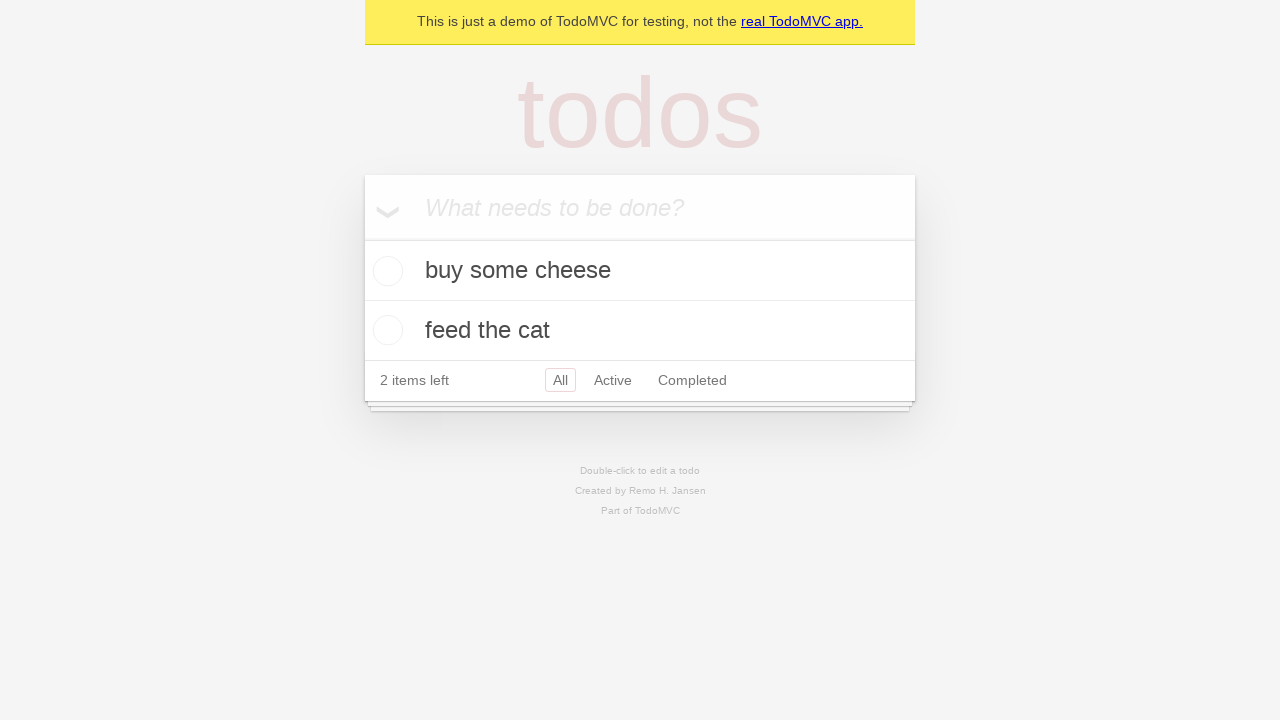

Filled new todo input with 'book a doctors appointment' on internal:attr=[placeholder="What needs to be done?"i]
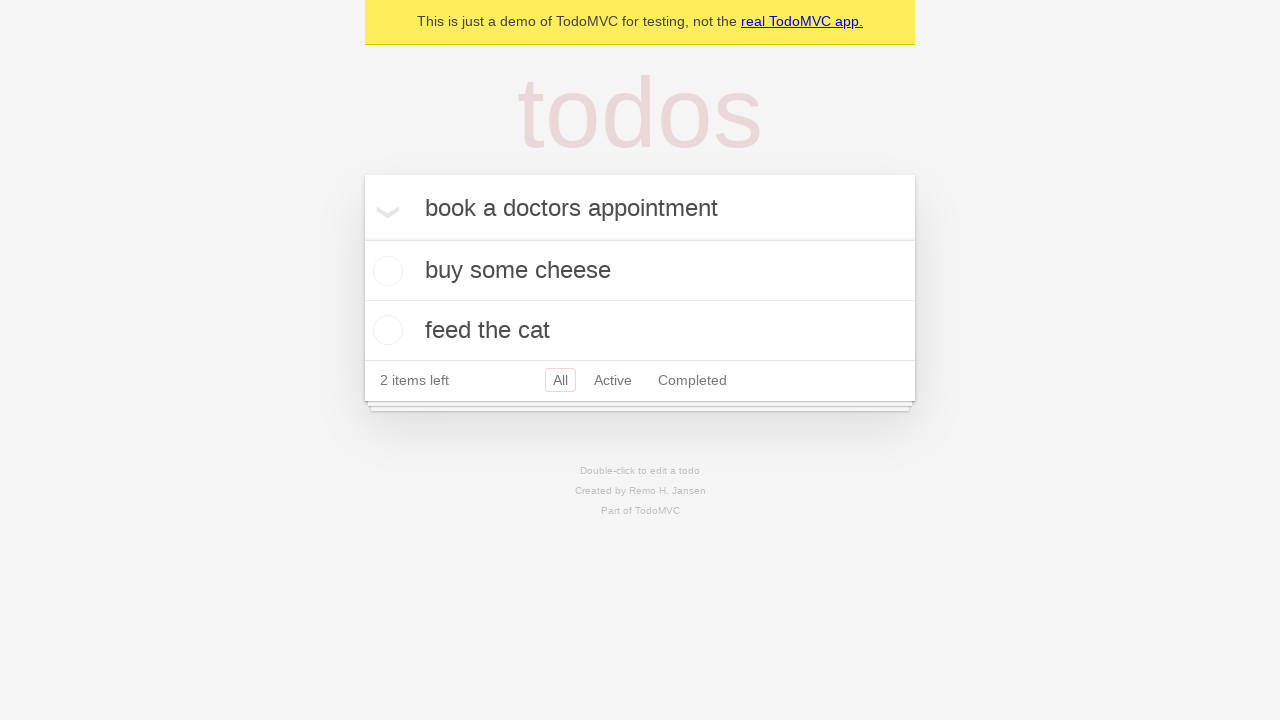

Pressed Enter to add todo 'book a doctors appointment' on internal:attr=[placeholder="What needs to be done?"i]
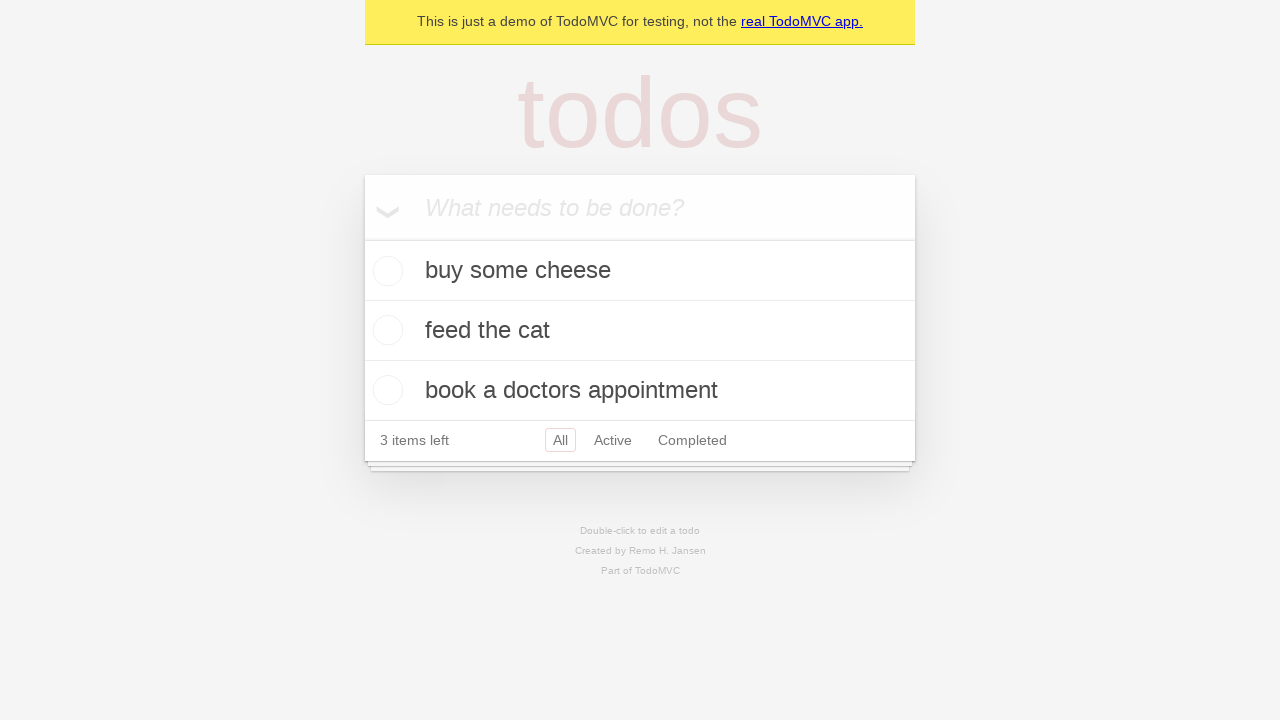

Waited for all 3 todo items to load
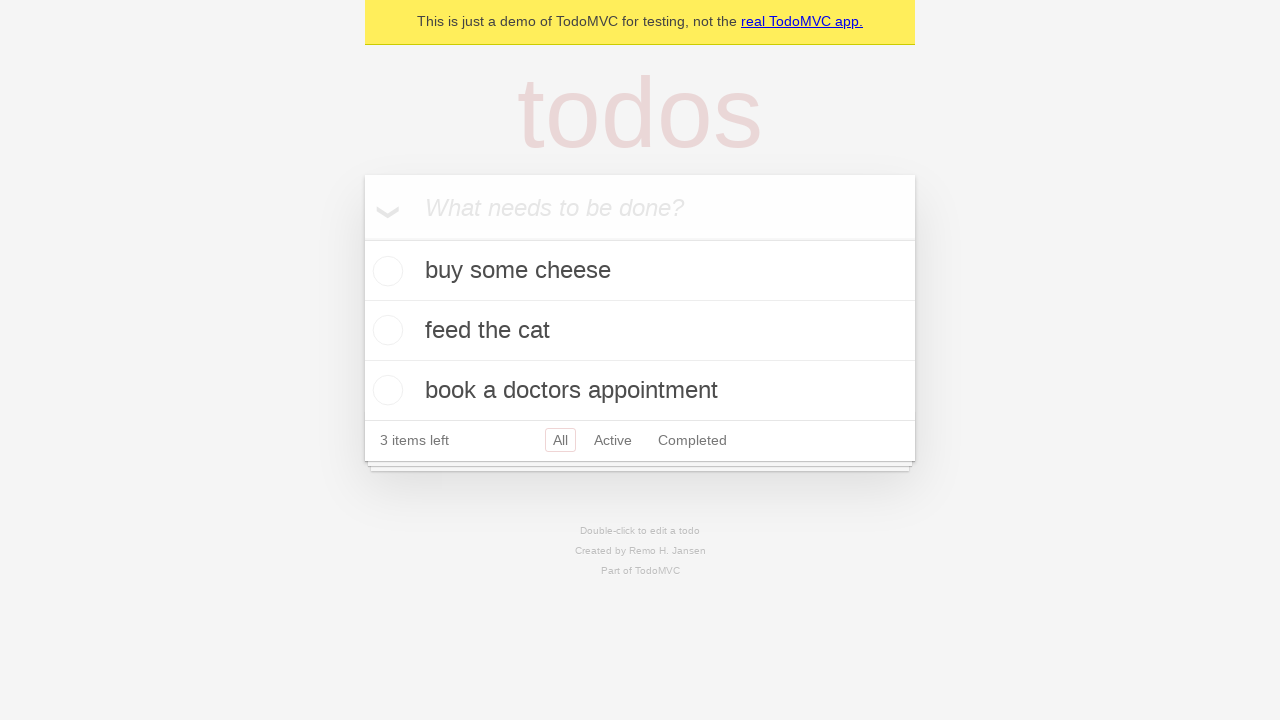

Double-clicked on the second todo item to enter edit mode at (640, 331) on internal:testid=[data-testid="todo-item"s] >> nth=1
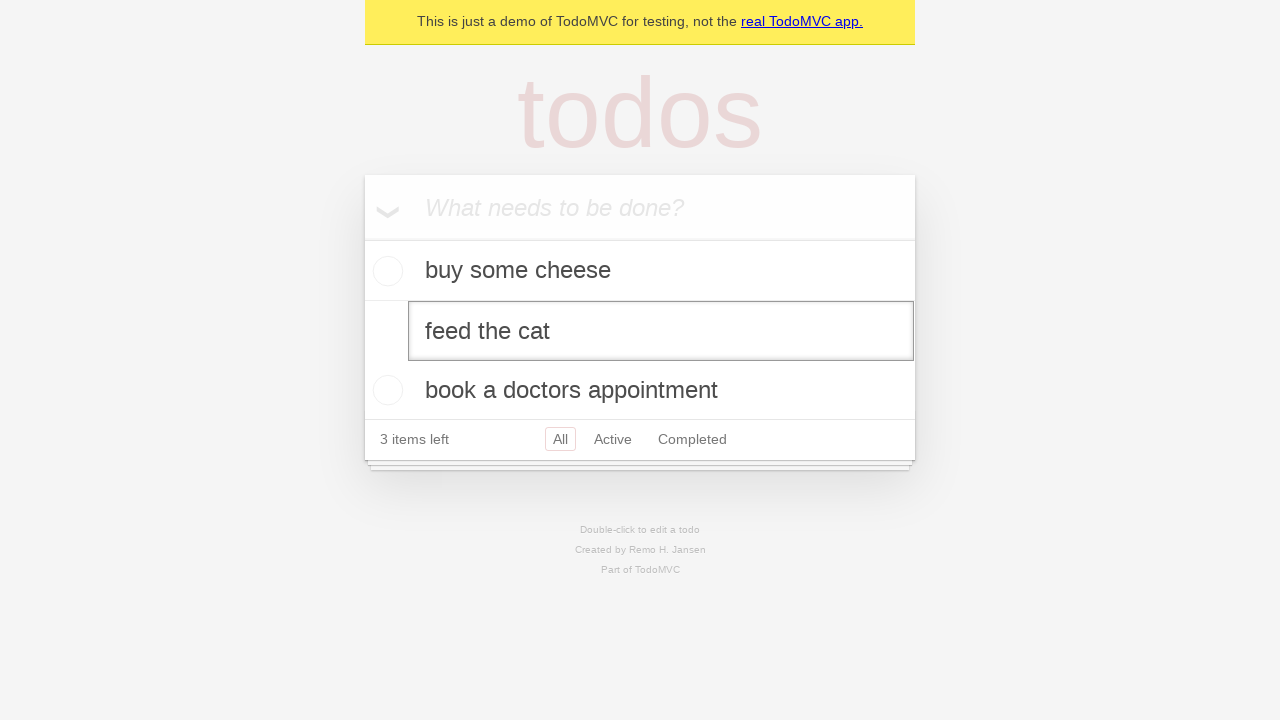

Filled edit input with new text 'buy some sausages' on internal:testid=[data-testid="todo-item"s] >> nth=1 >> internal:role=textbox[nam
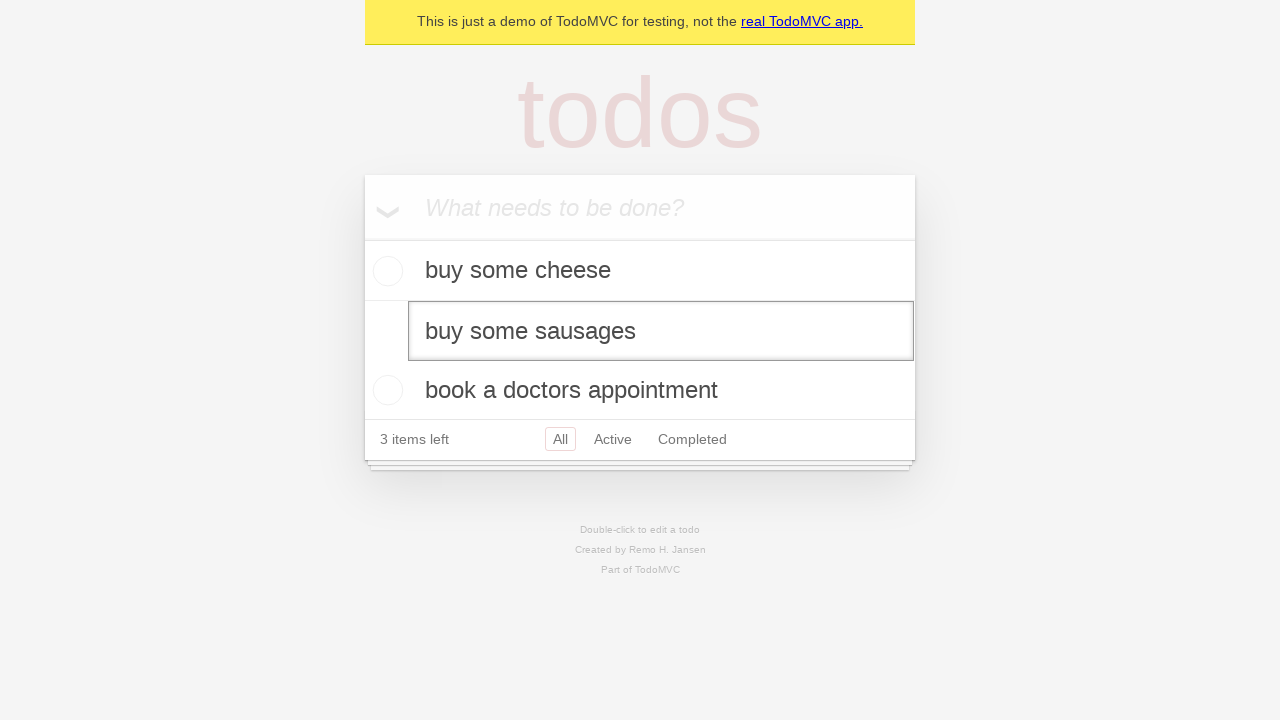

Pressed Enter to save the edited todo item on internal:testid=[data-testid="todo-item"s] >> nth=1 >> internal:role=textbox[nam
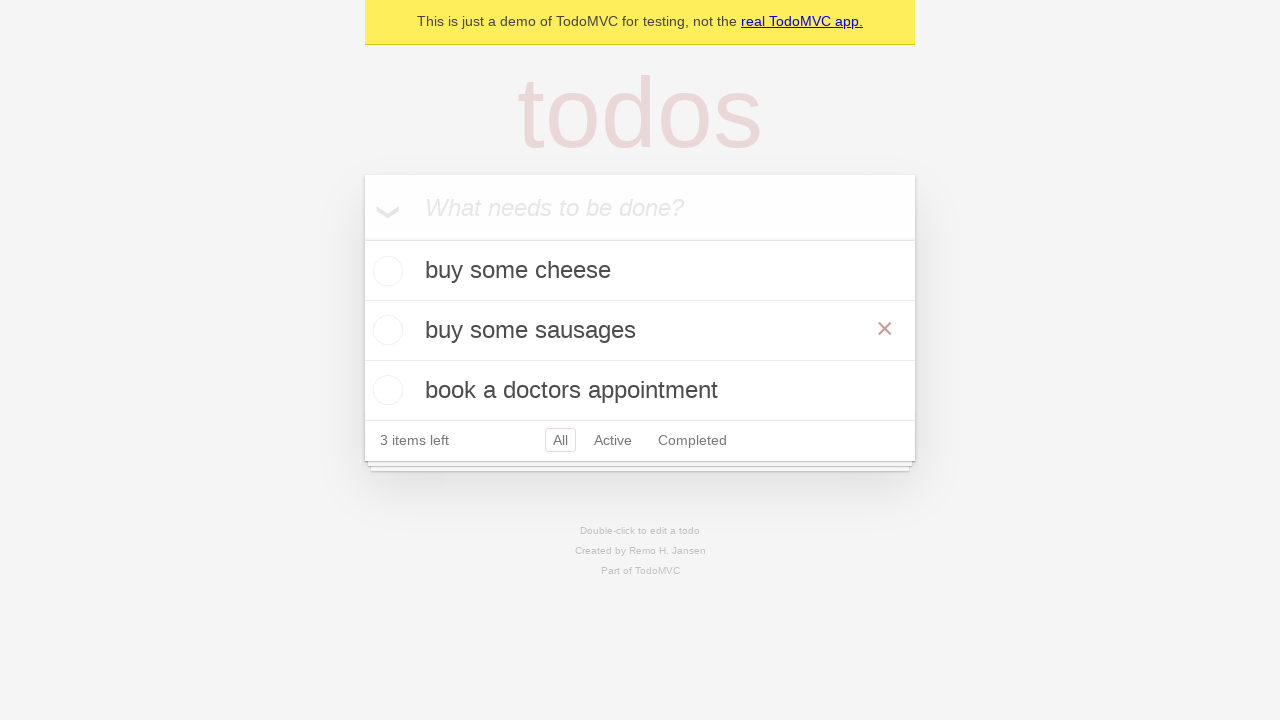

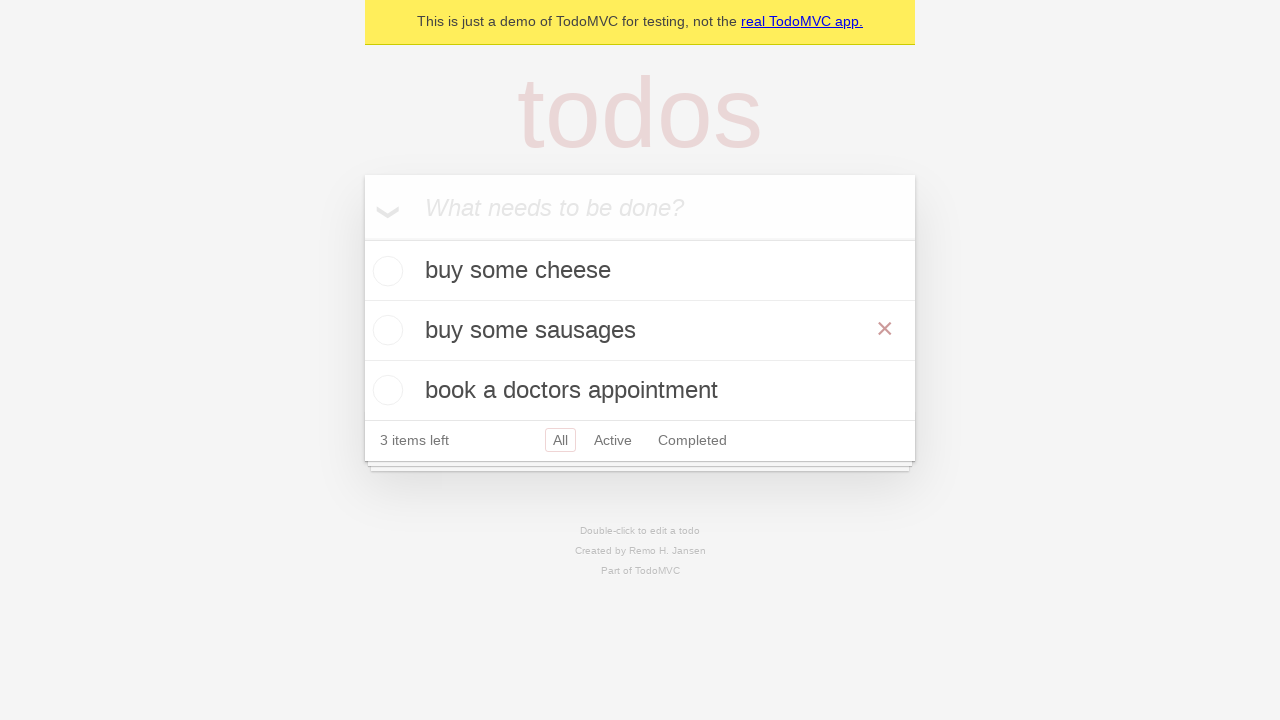